Tests click action on the second image element in the hovers example

Starting URL: https://the-internet.herokuapp.com/hovers

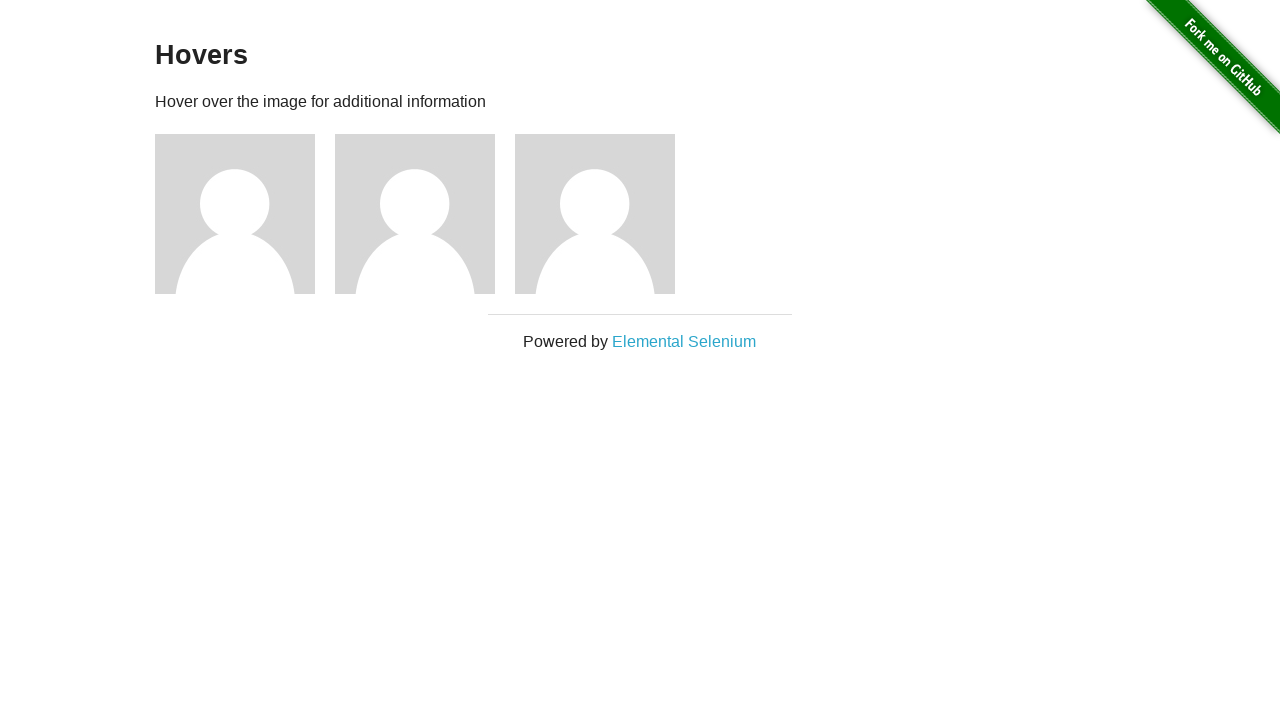

Navigated to hovers example page
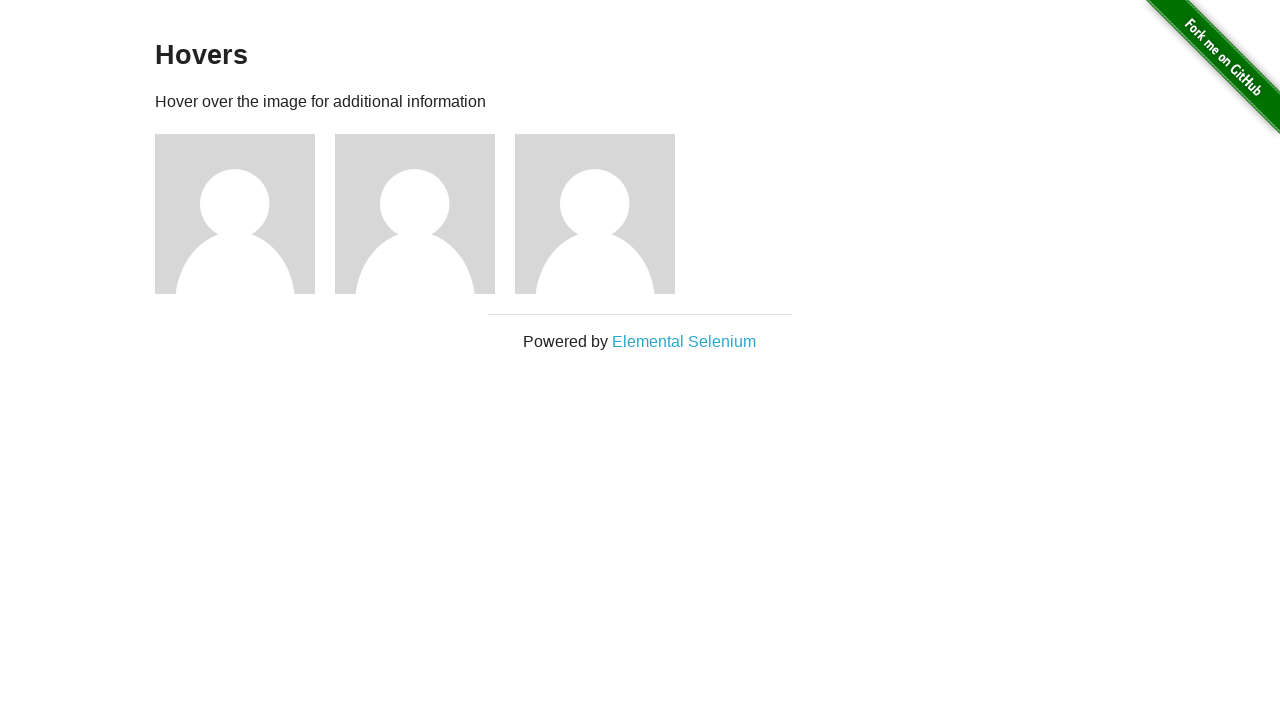

Clicked on the second image element in the hovers example at (415, 214) on xpath=//div[@class='example']/div[2]/img
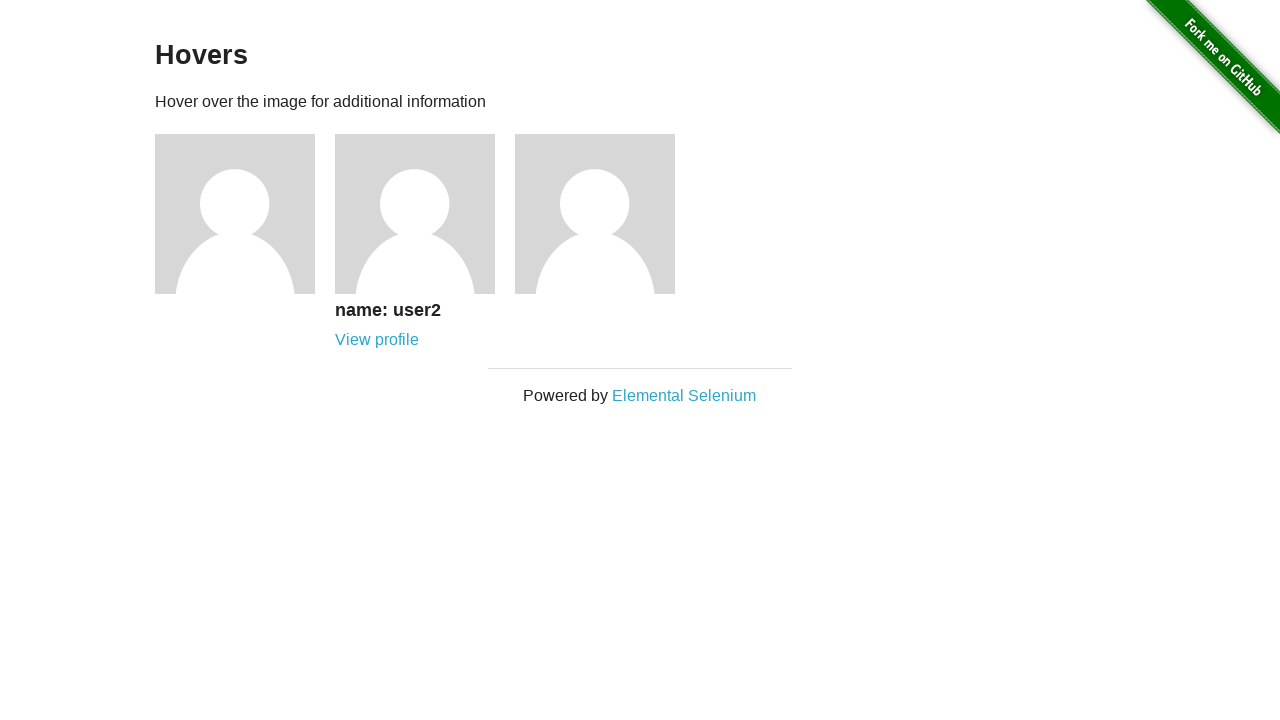

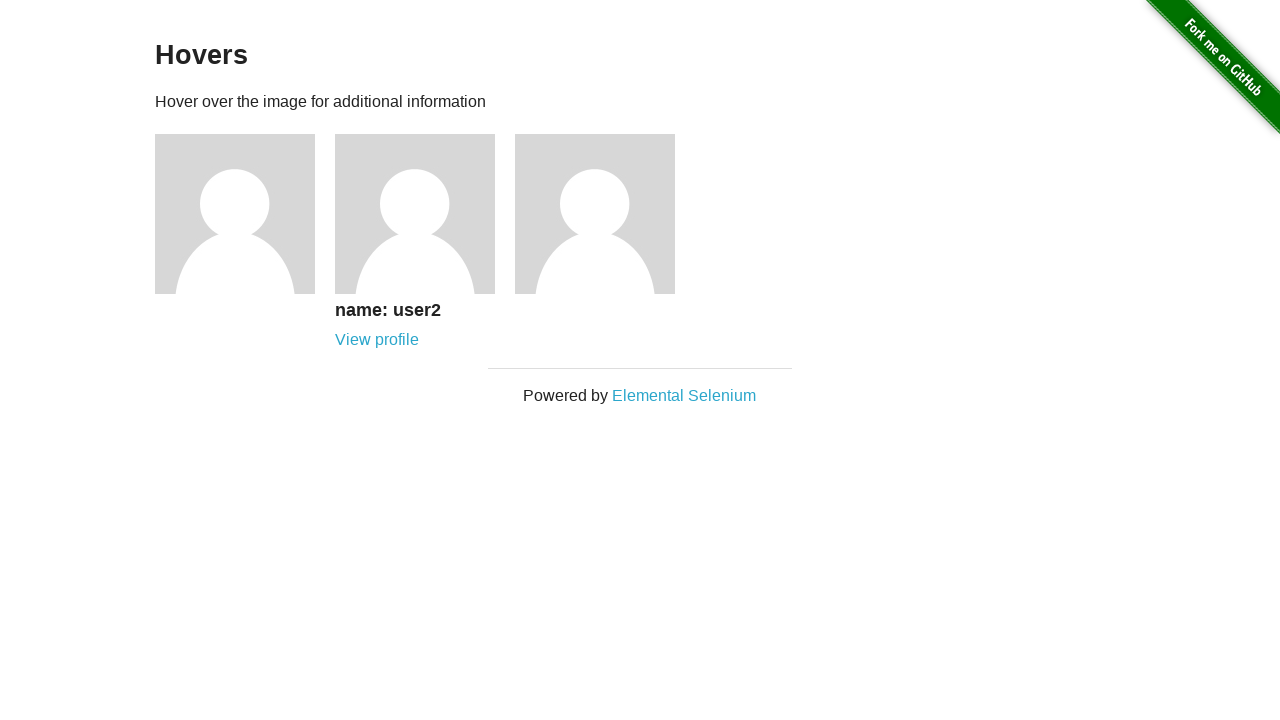